Tests alert handling on a practice automation site by filling a demo form with email and password, clicking submit, and validating the alert message displays "You successfully clicked on it" before accepting the alert.

Starting URL: http://automationbykrishna.com/

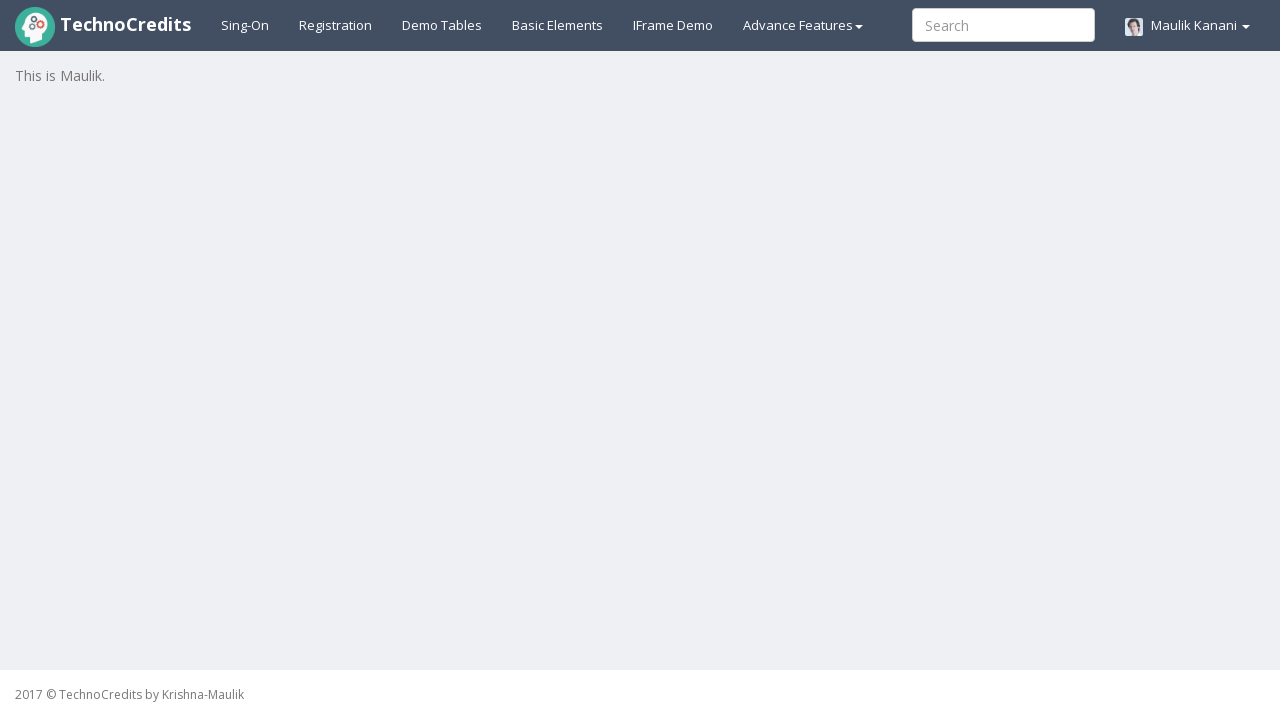

Clicked on basic elements tab at (558, 25) on #basicelements
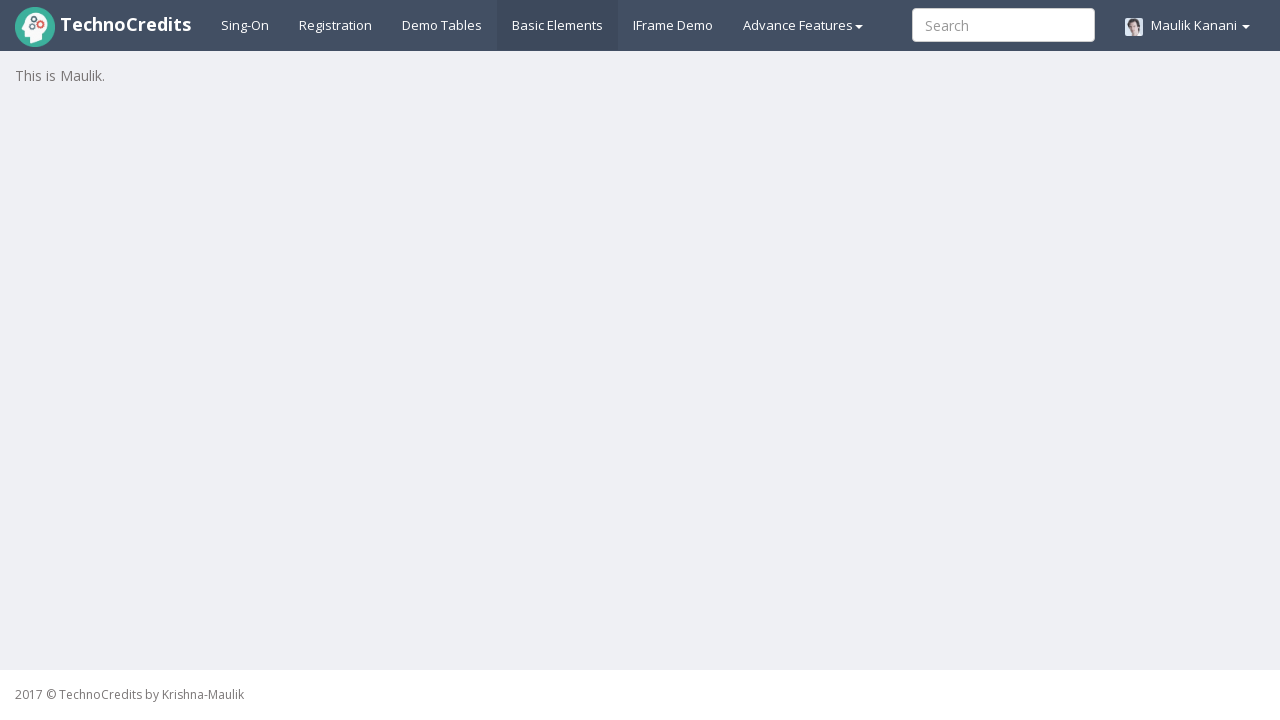

Email input field is visible
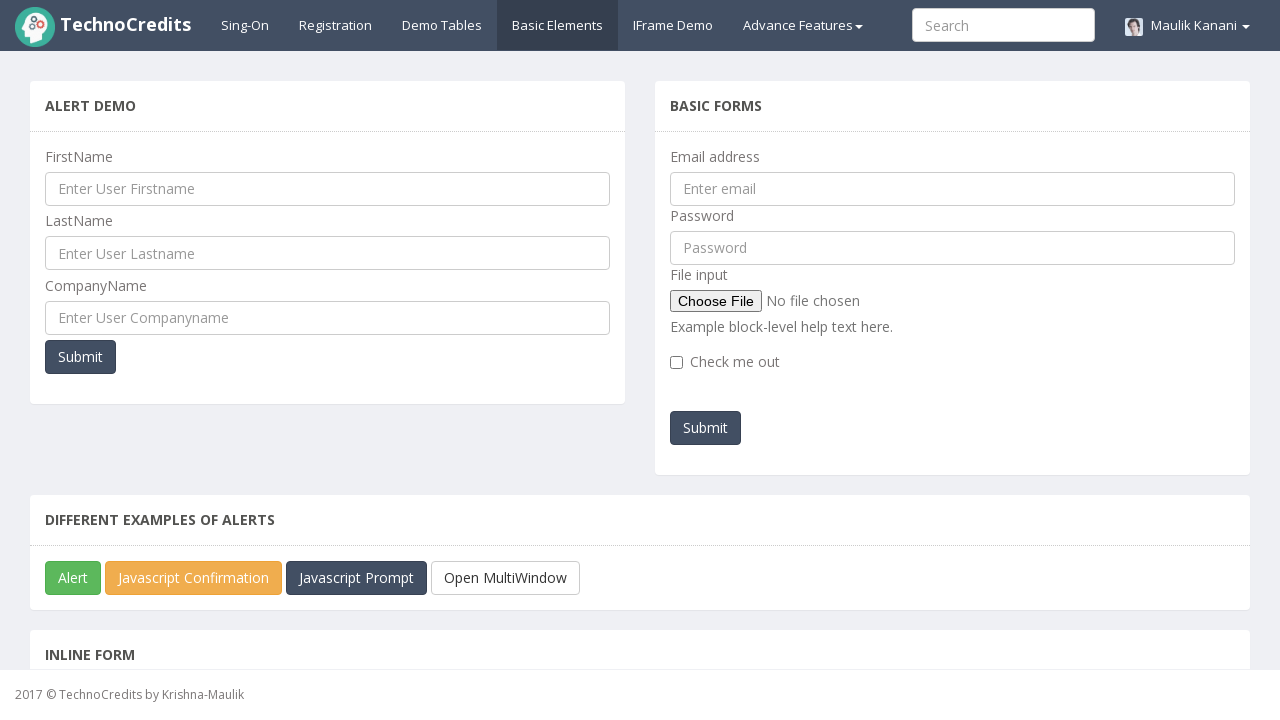

Filled email field with 'testuser_demo@example.com' on input[name='emailId']
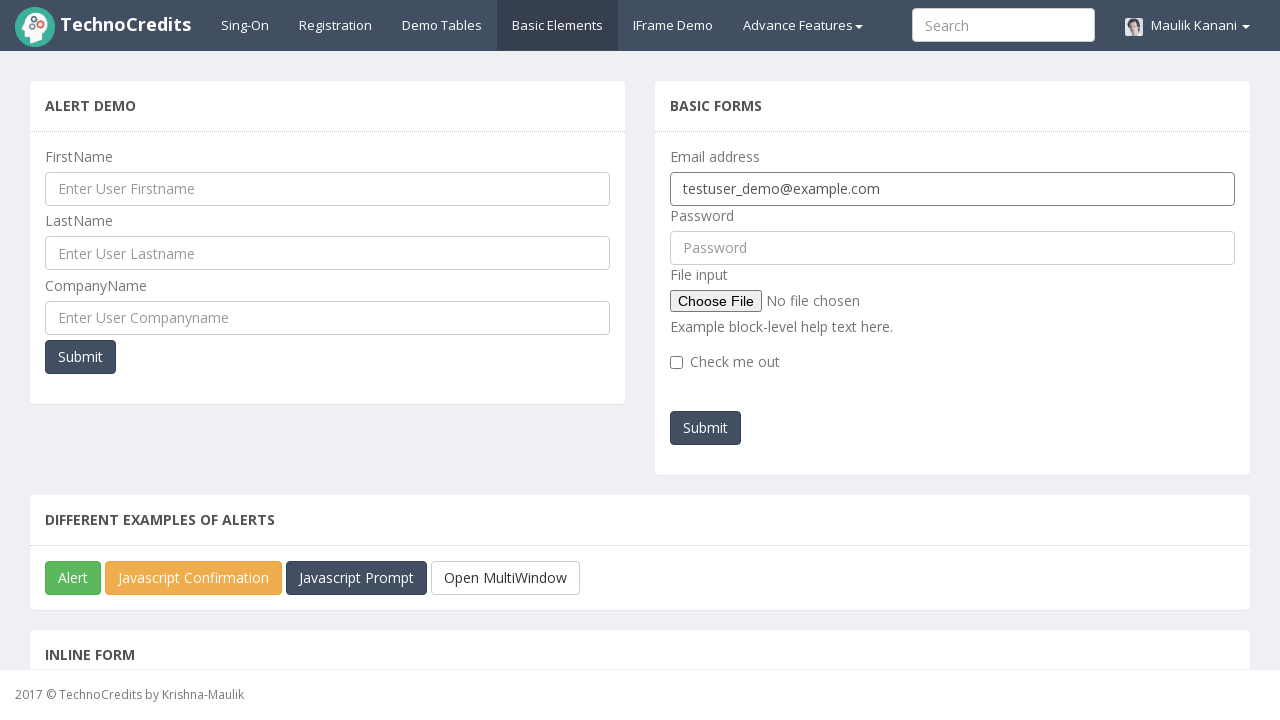

Filled password field with 'TestPass789' on #pwd
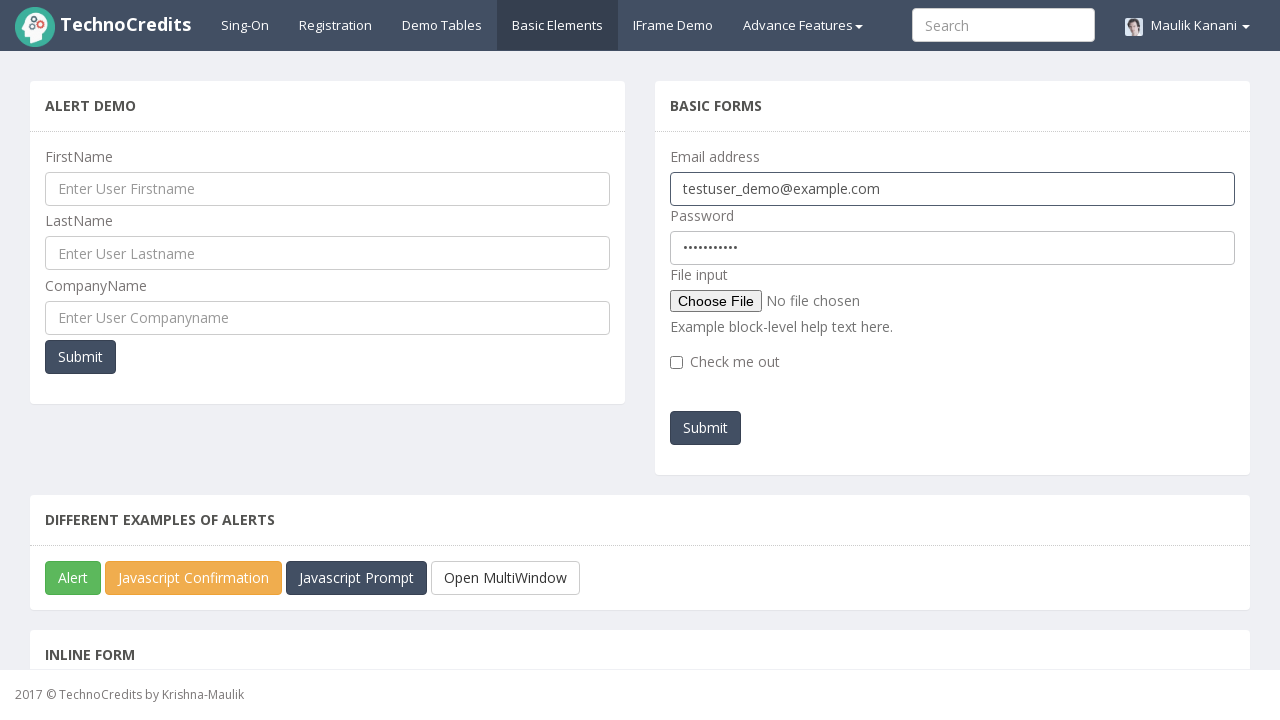

Set up dialog handler for alert handling
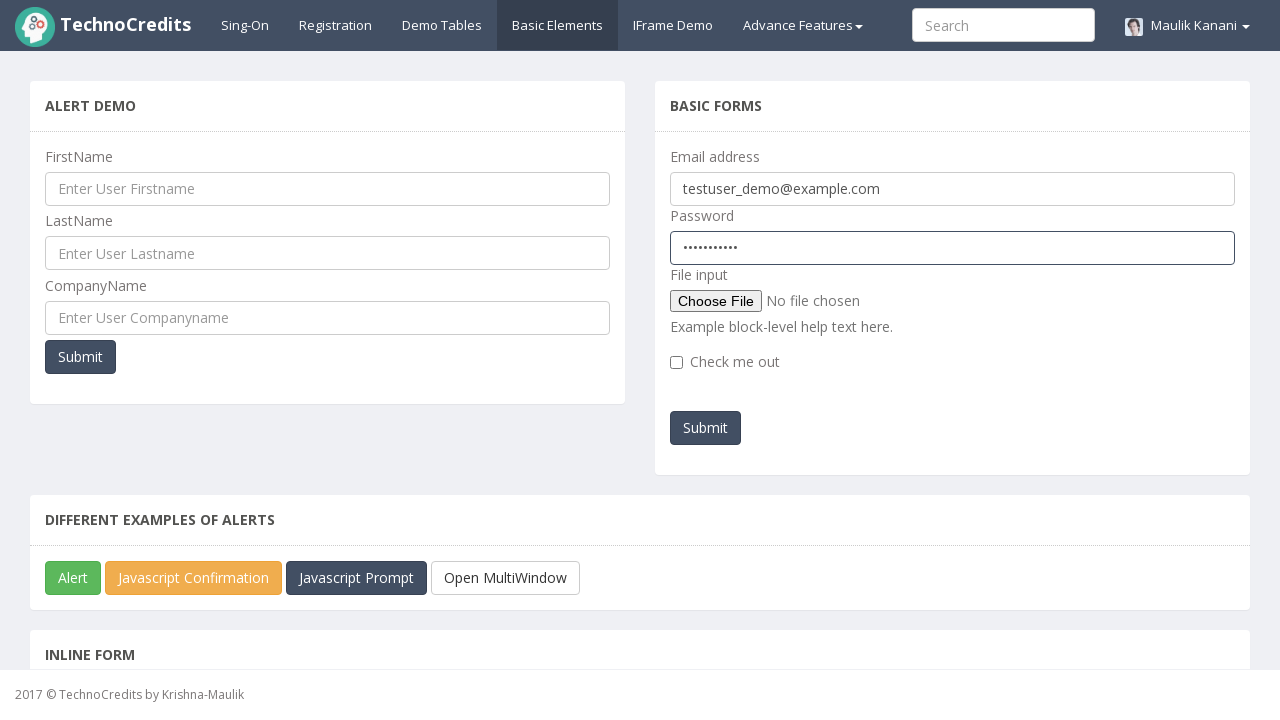

Clicked submit button to trigger alert at (706, 428) on #submitb2
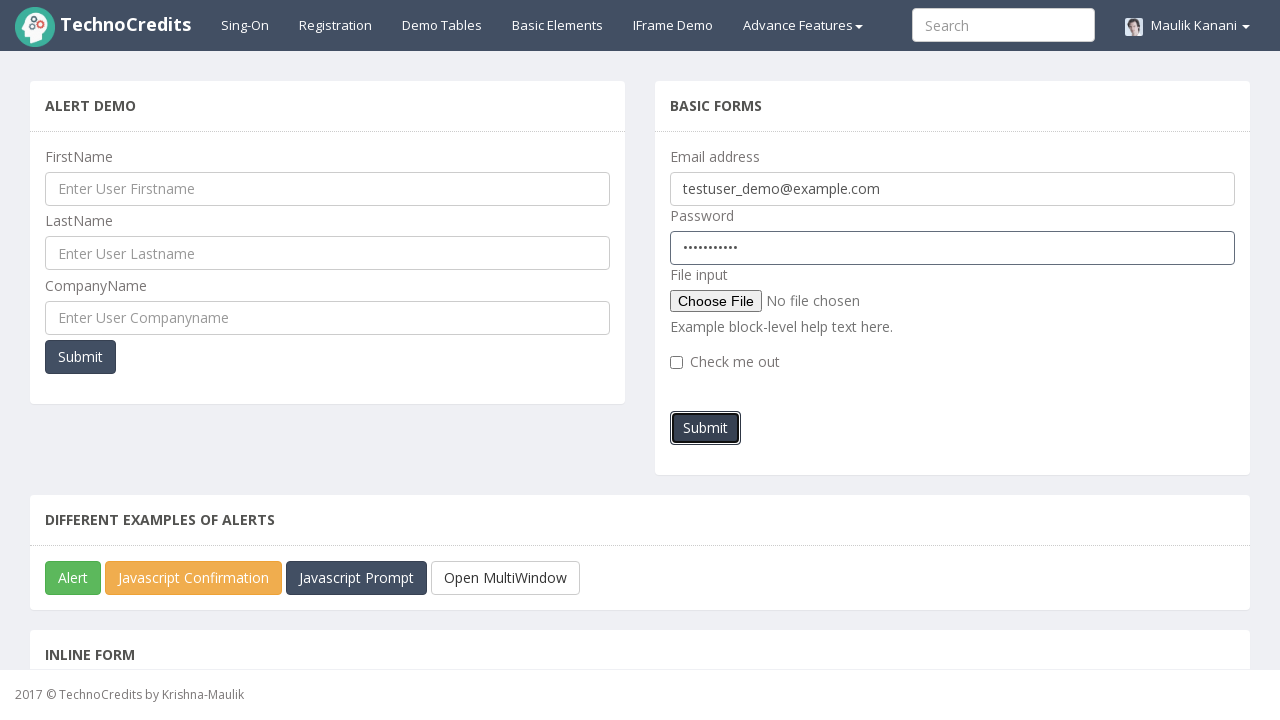

Alert message received and accepted: 'You successfully clicked on it'
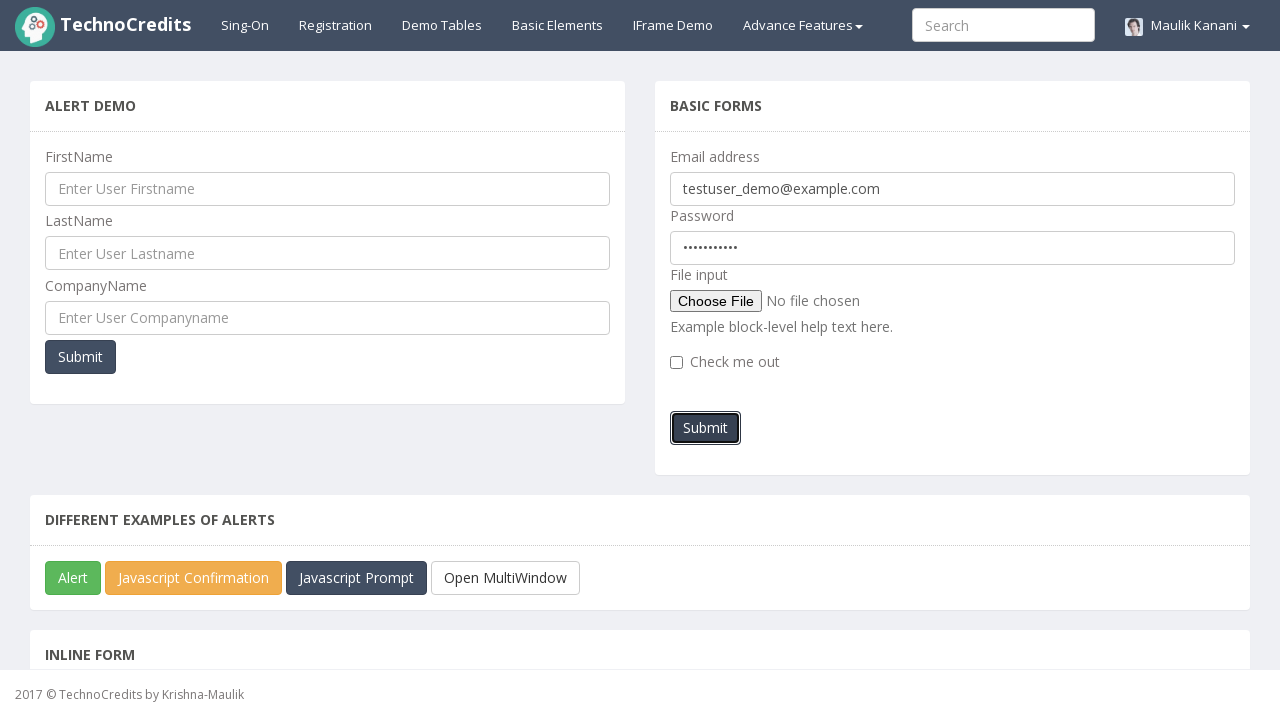

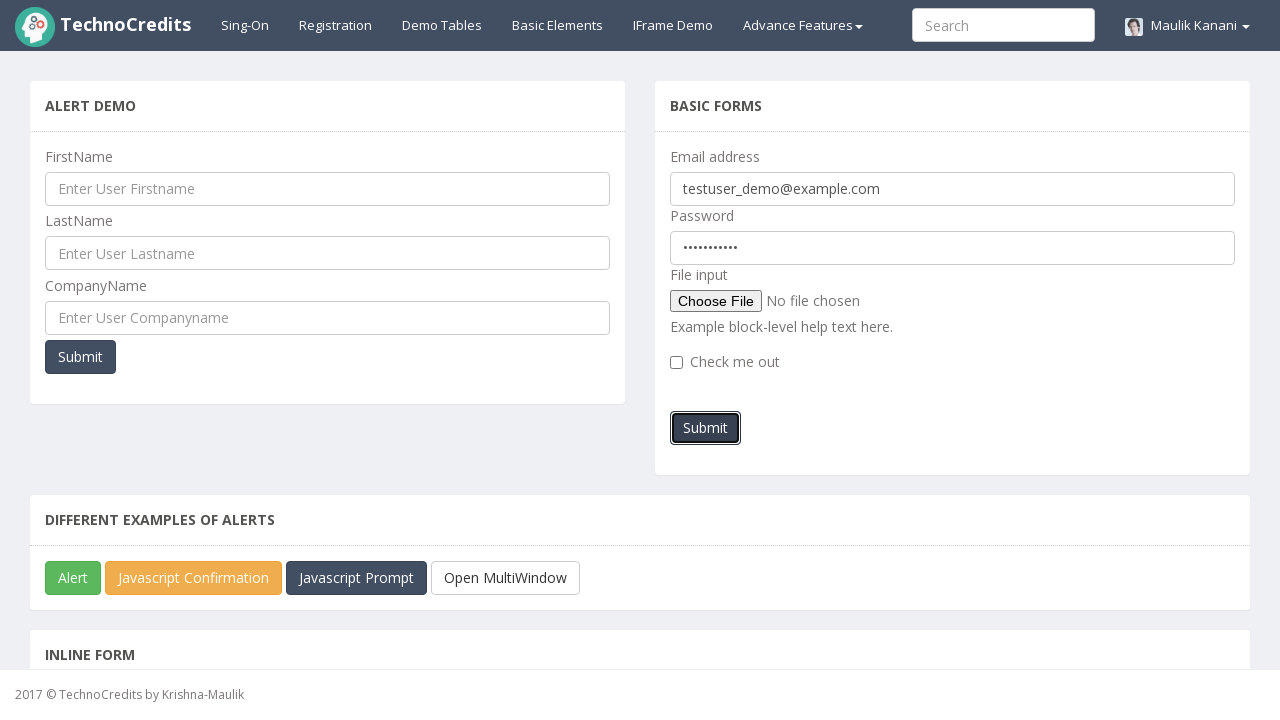